Tests link functionality on DemoQA links page by clicking on simple and dynamic links that open in new tabs

Starting URL: https://demoqa.com/links

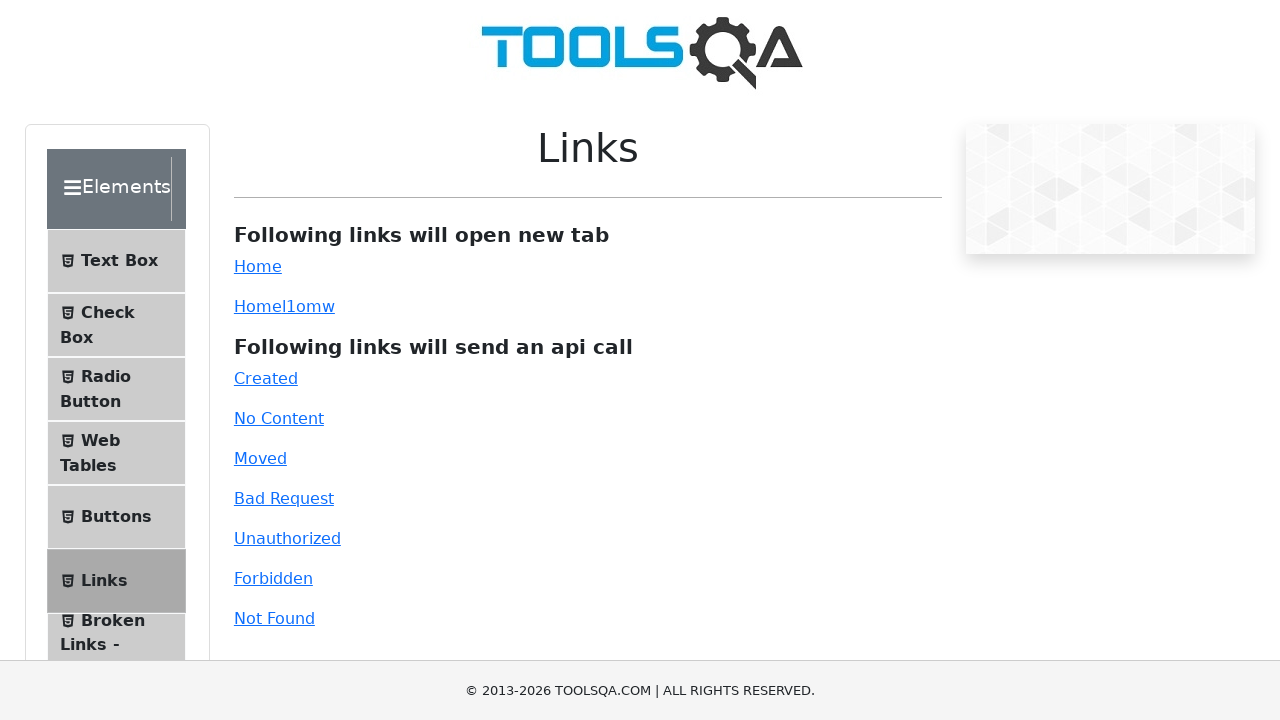

Clicked on simple link at (258, 266) on #simpleLink
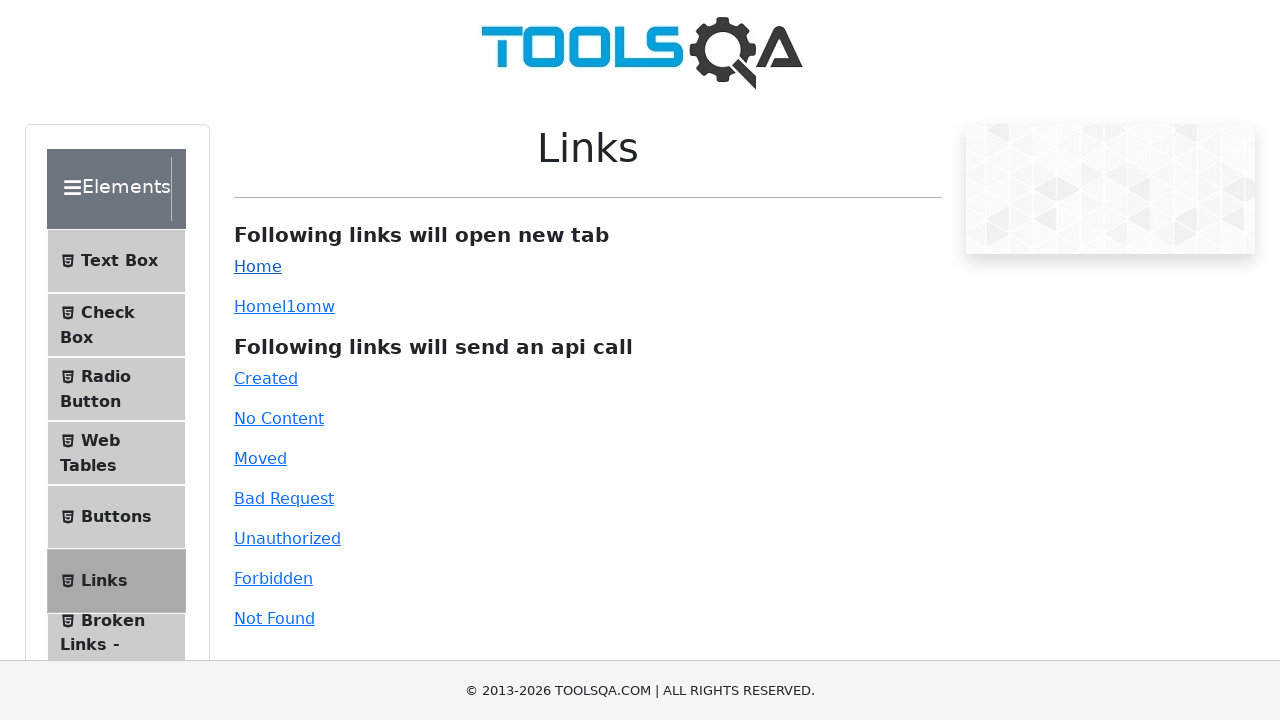

Waited for new tab to open after simple link click
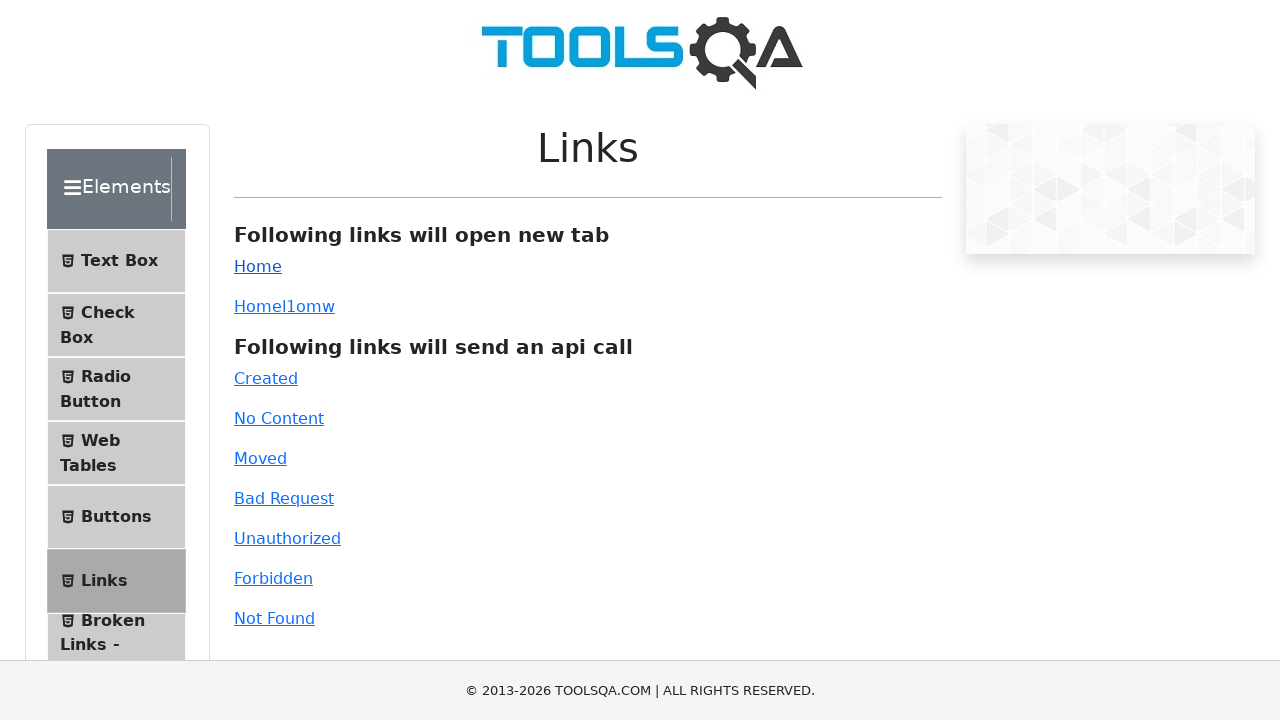

Clicked on dynamic link at (258, 306) on #dynamicLink
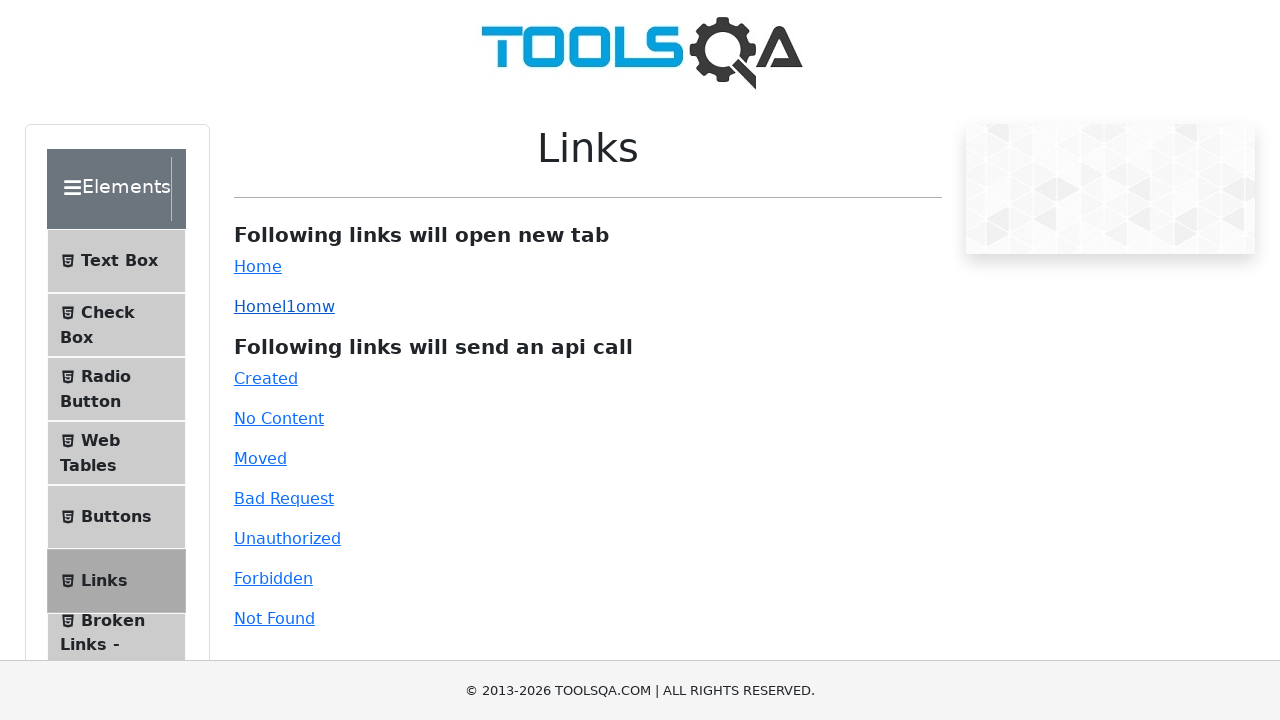

Waited for new tab to open after dynamic link click
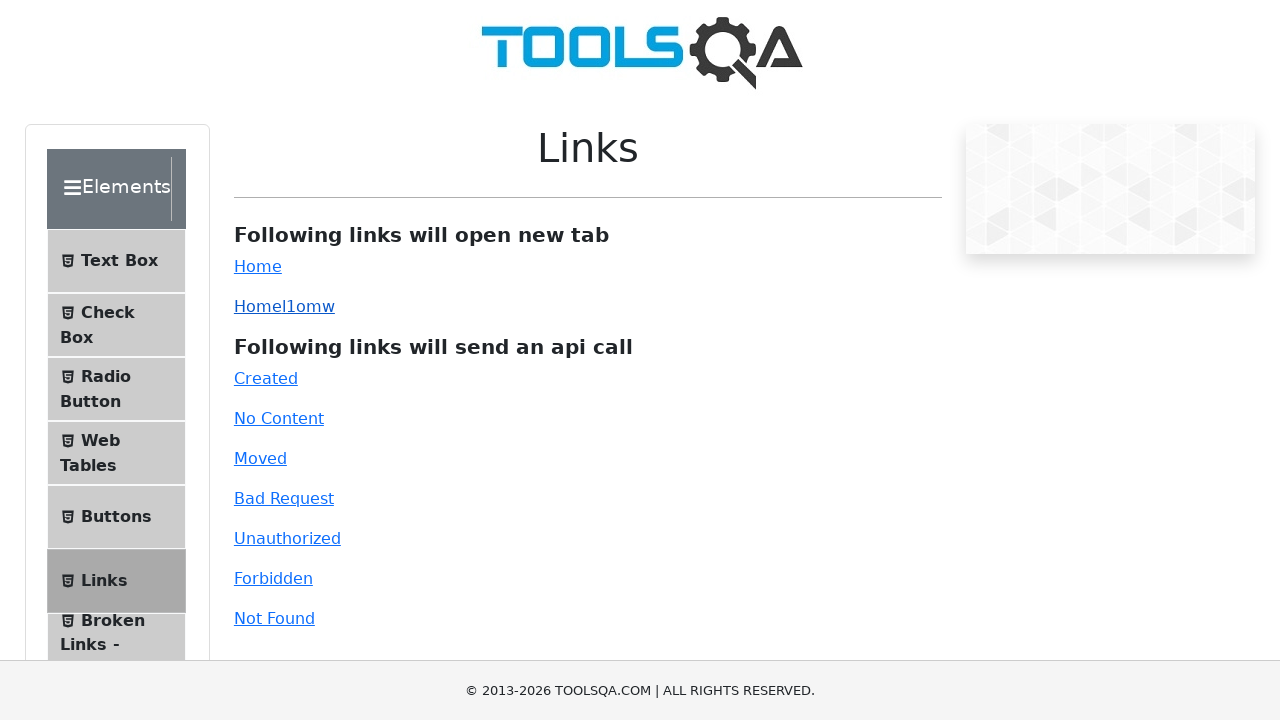

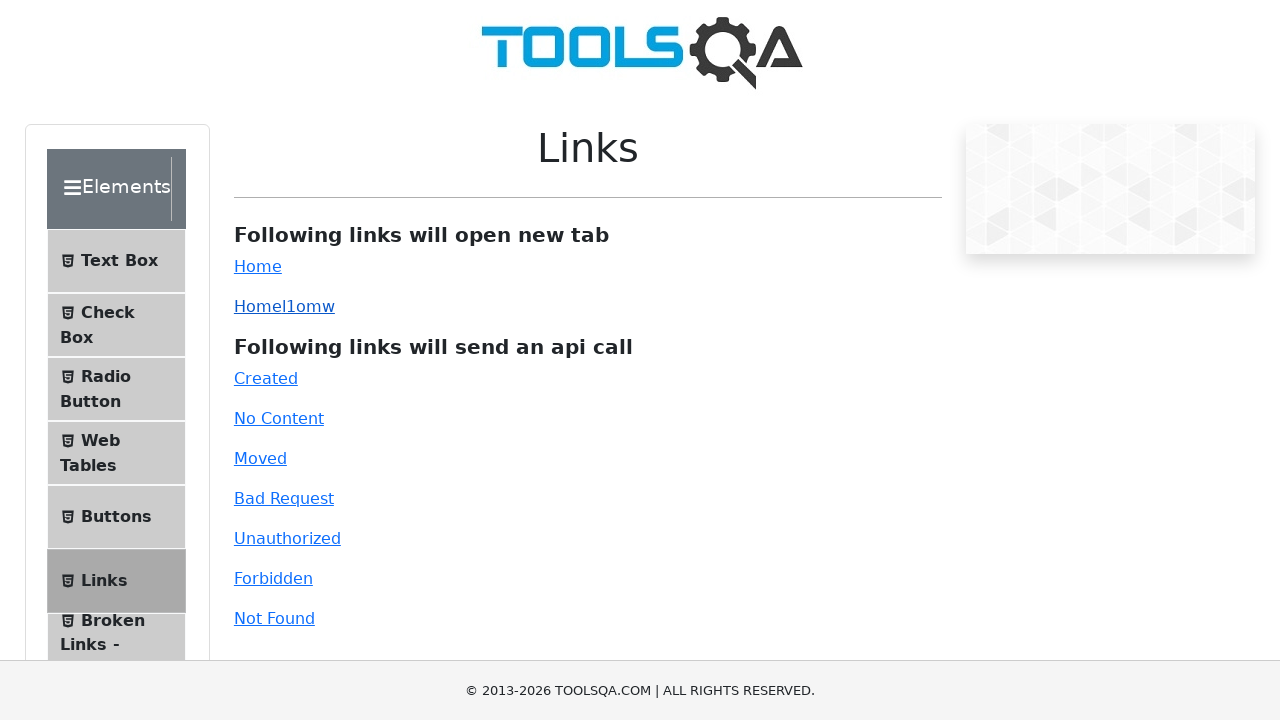